Tests invalid login attempt with incorrect credentials and verifies the error message displayed

Starting URL: https://www.saucedemo.com/

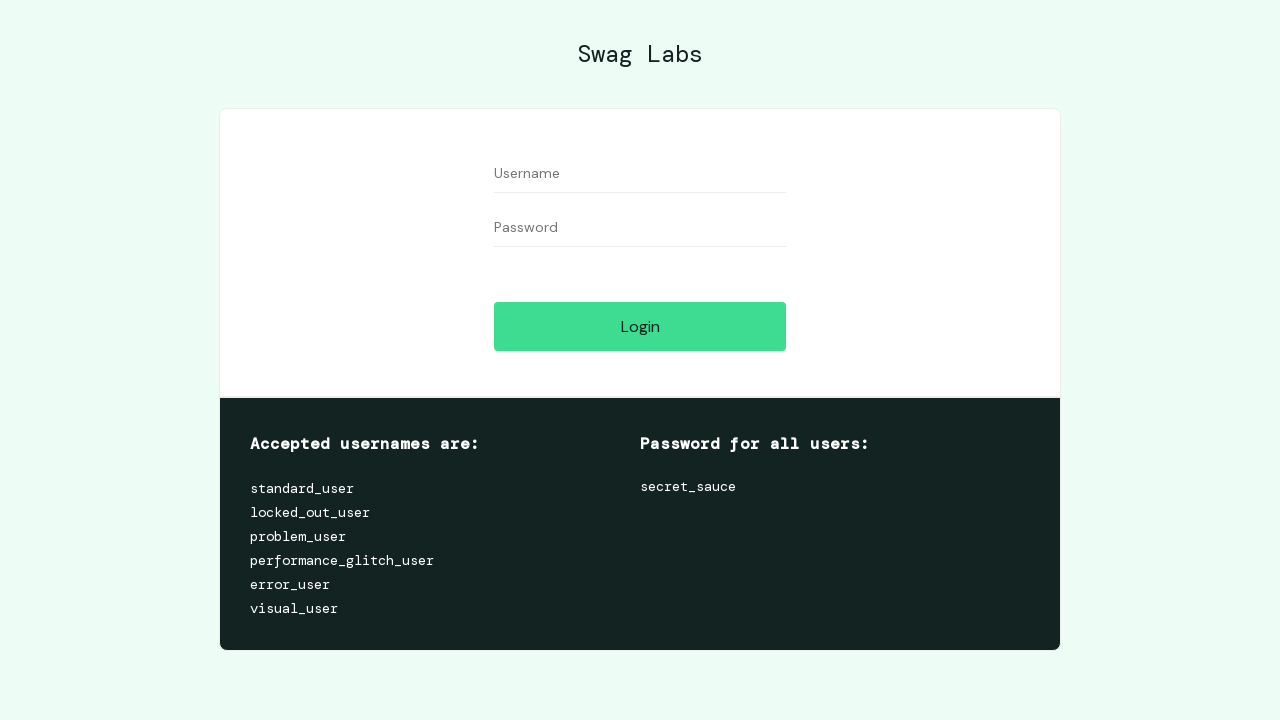

Username input field is visible
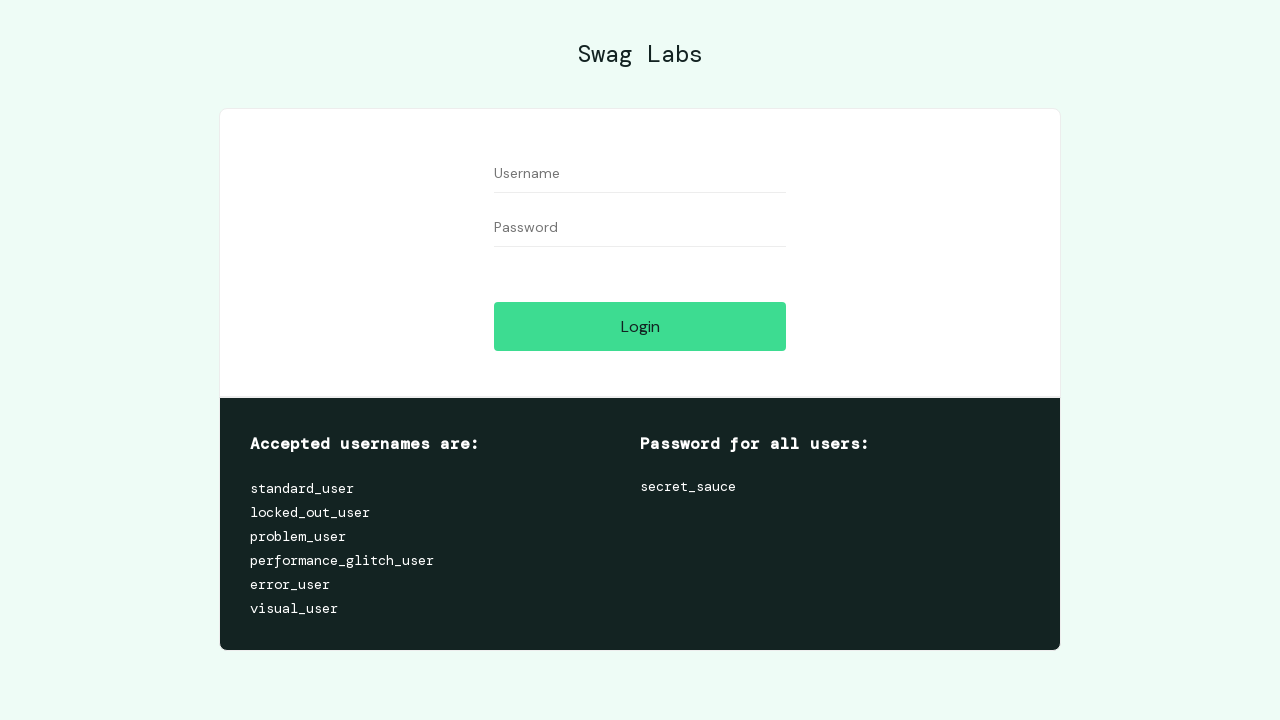

Password input field is visible
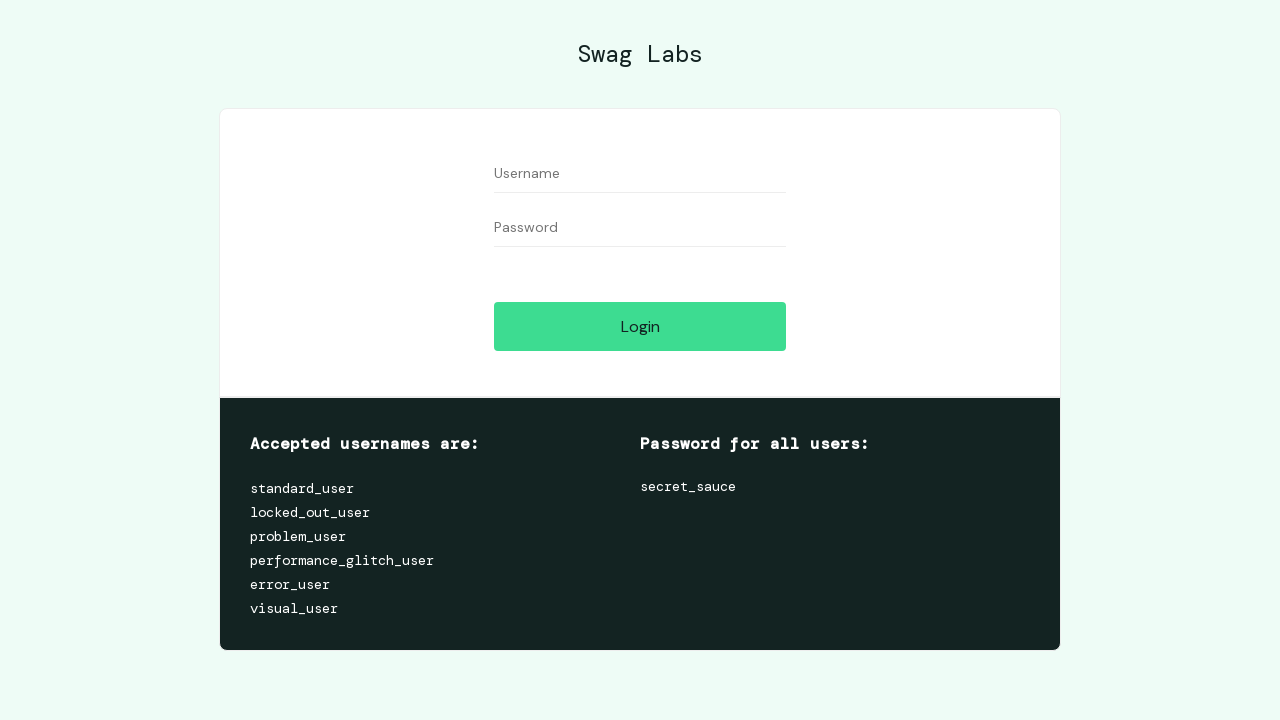

Filled username field with 'TestUser123' on #user-name
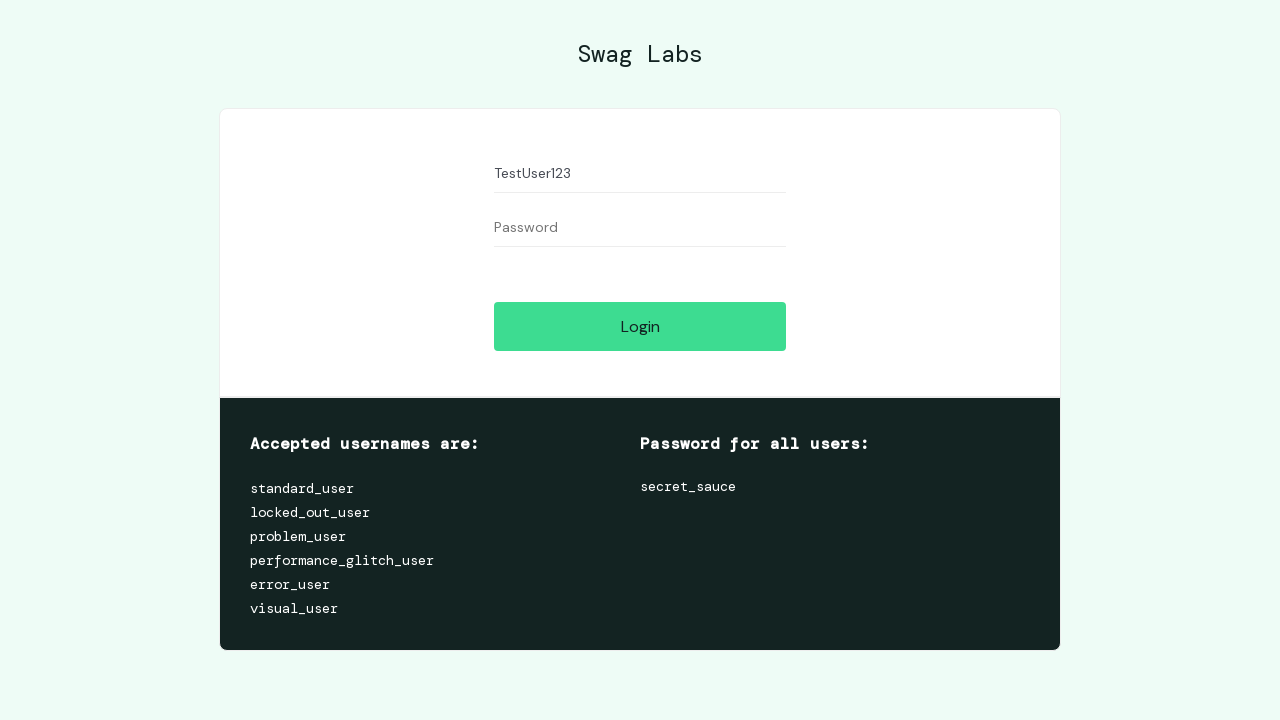

Filled password field with 'WrongPass456' on #password
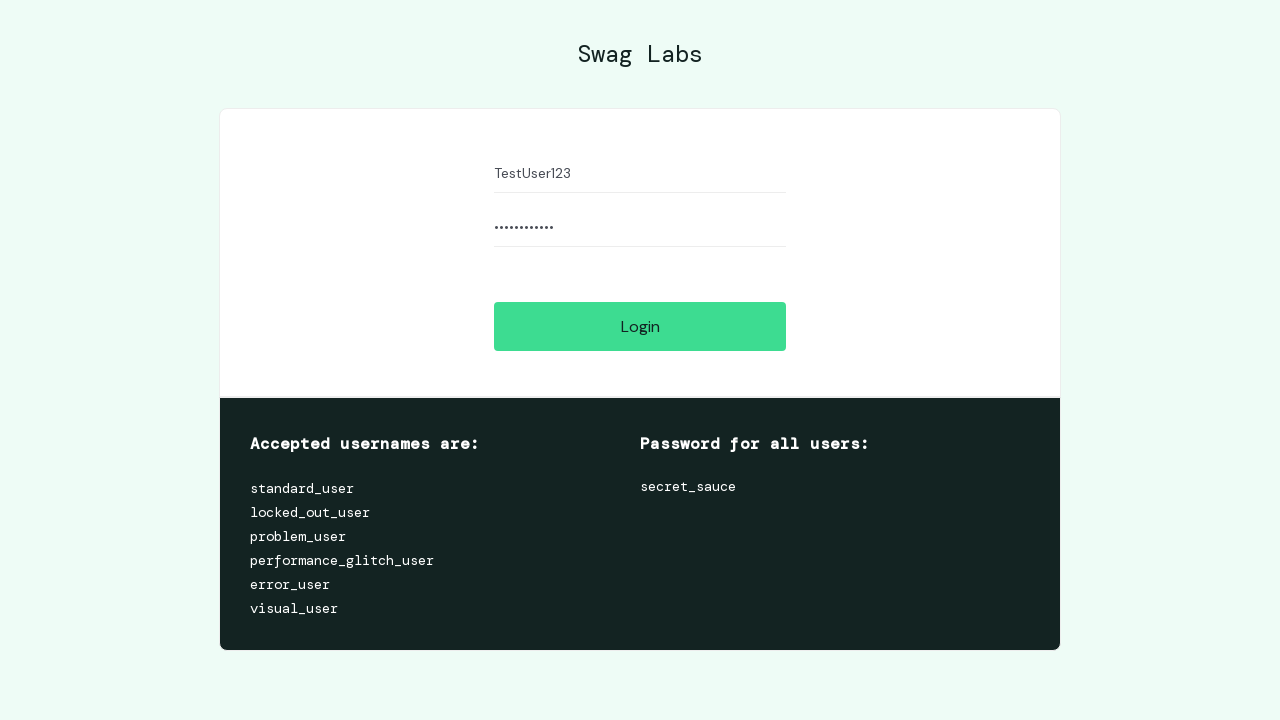

Clicked login button with invalid credentials at (640, 326) on #login-button
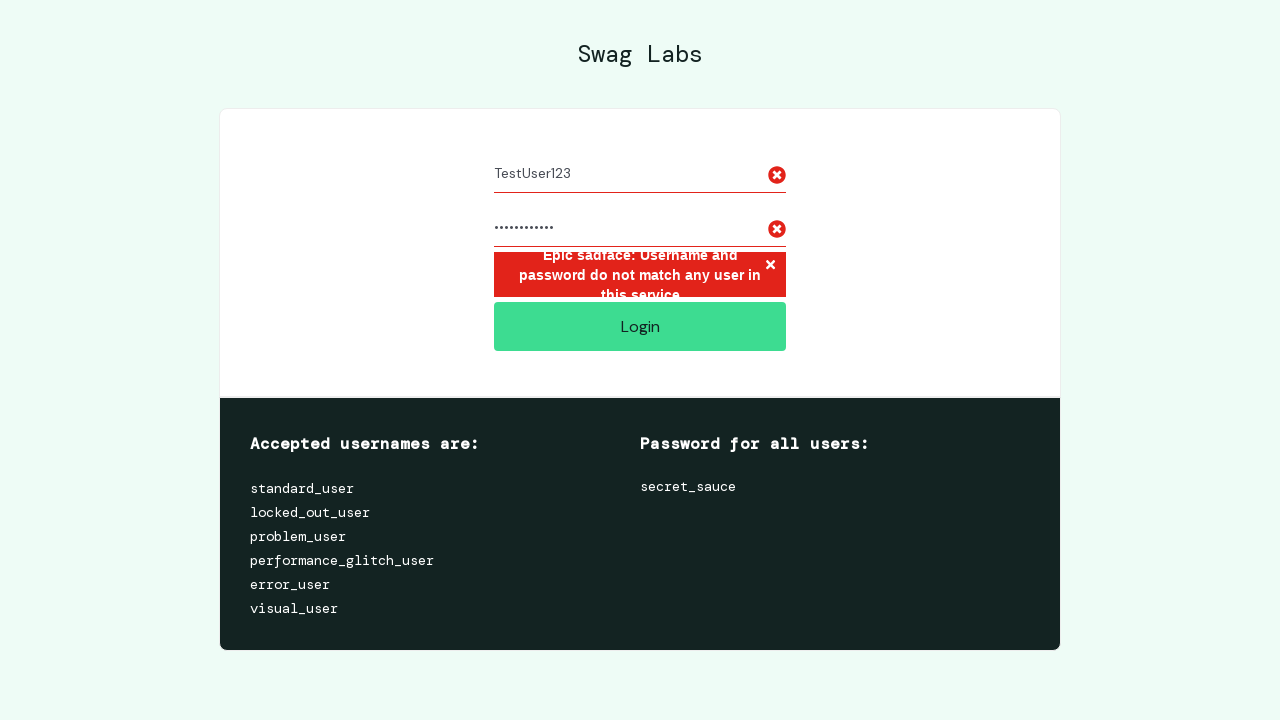

Error message element appeared on page
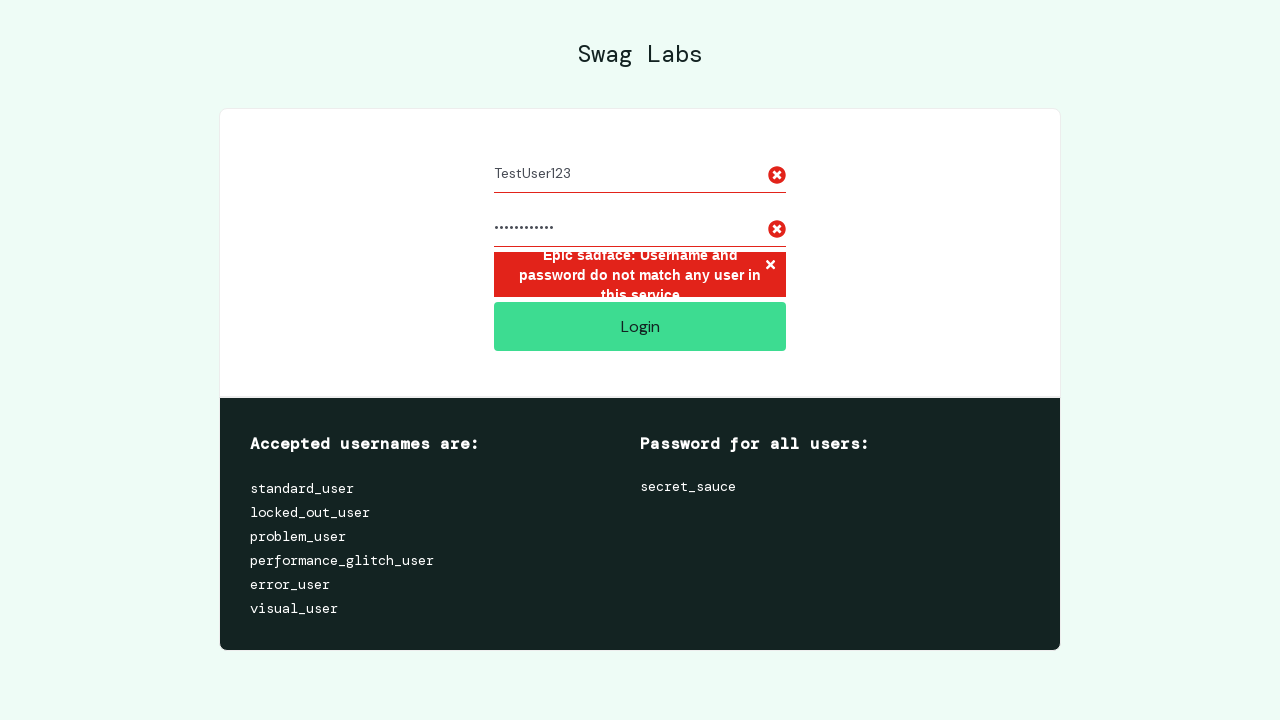

Verified error message: 'Epic sadface: Username and password do not match any user in this service'
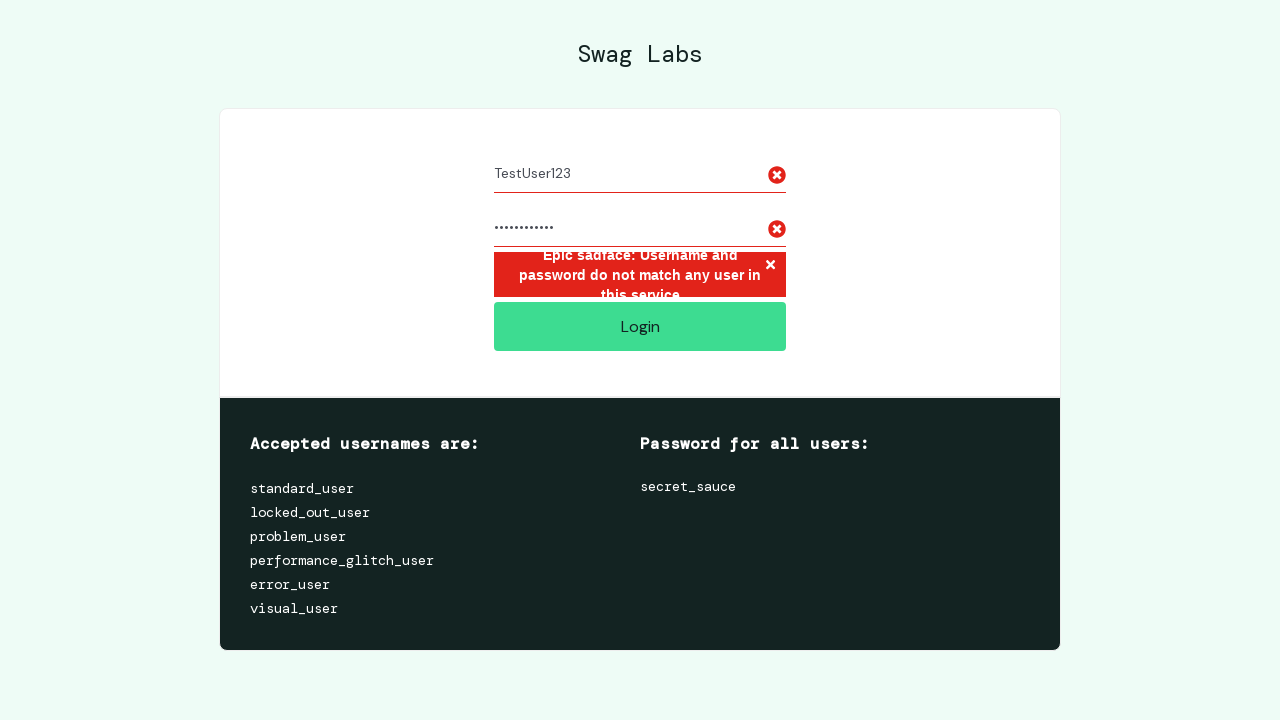

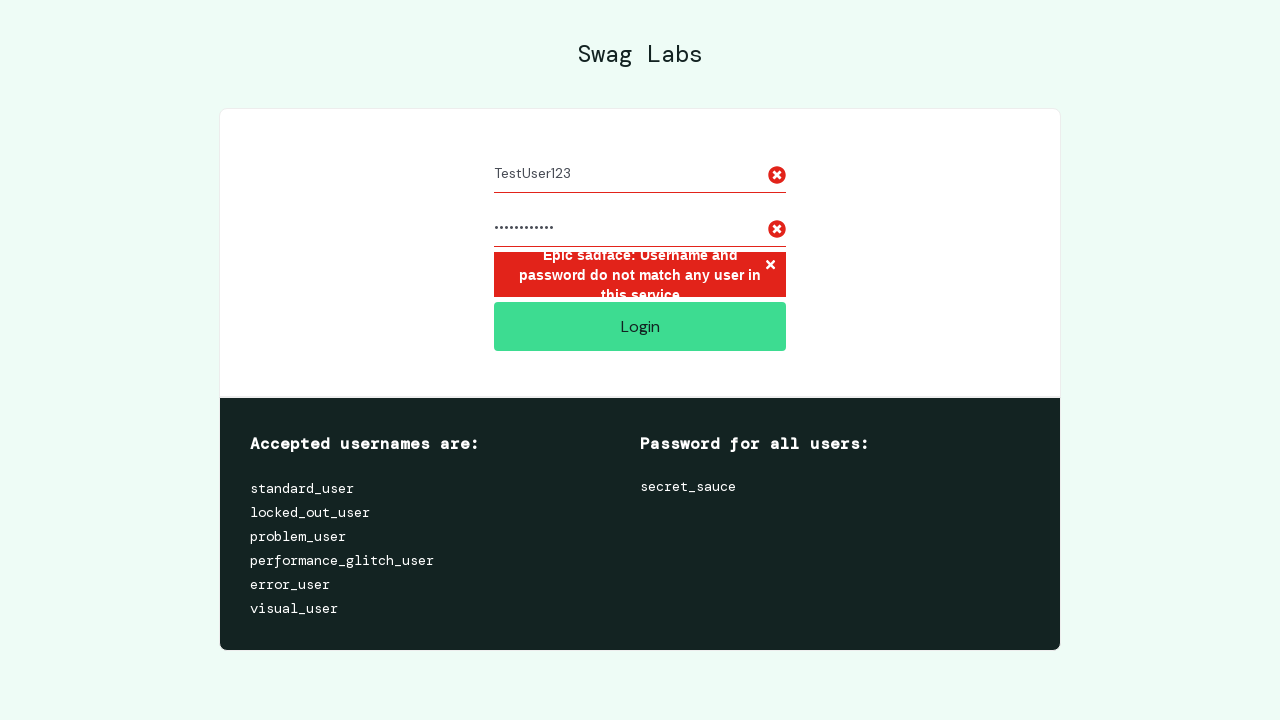